Tests checkbox functionality by toggling checkbox states

Starting URL: http://the-internet.herokuapp.com

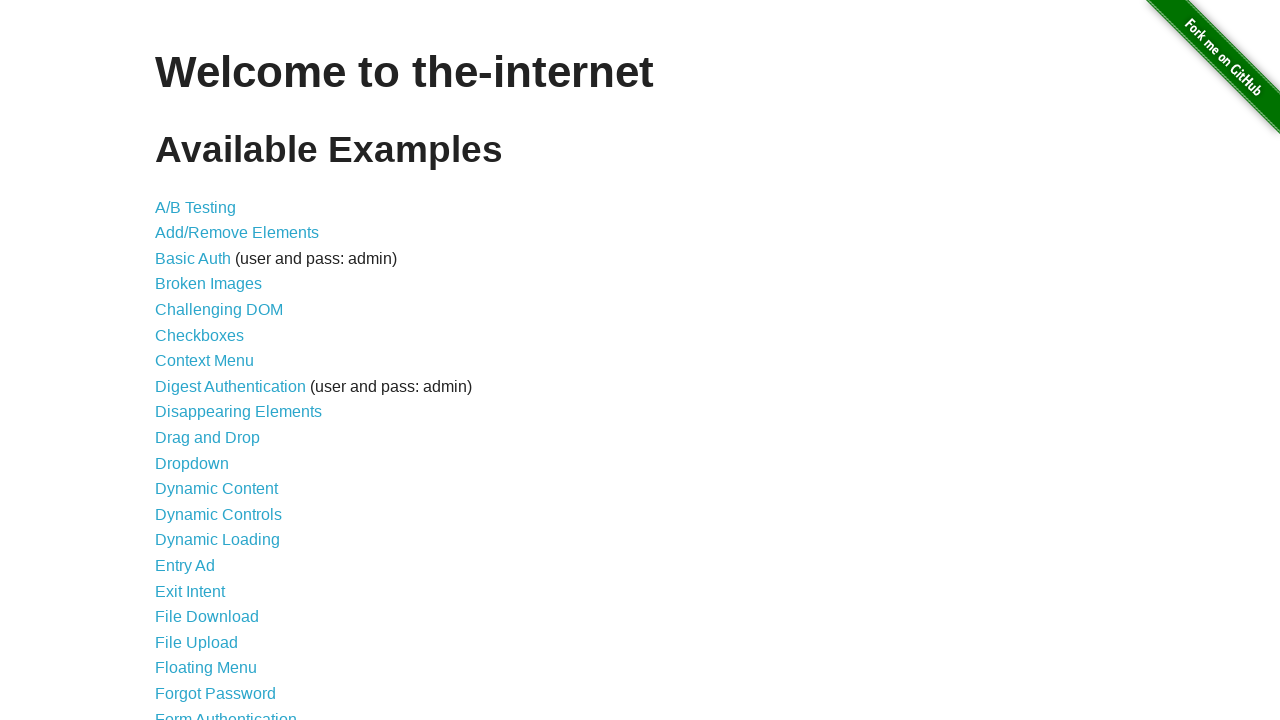

Clicked on Checkboxes link at (200, 335) on text=Checkboxes
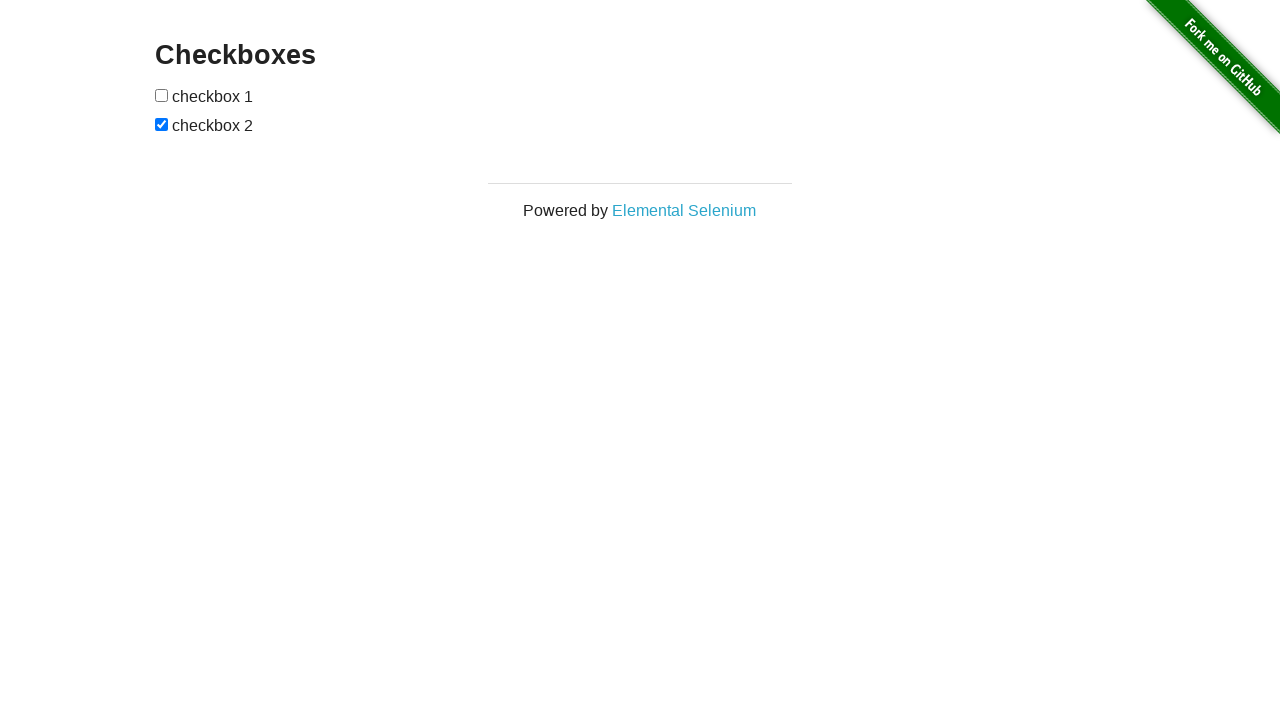

Located first checkbox element
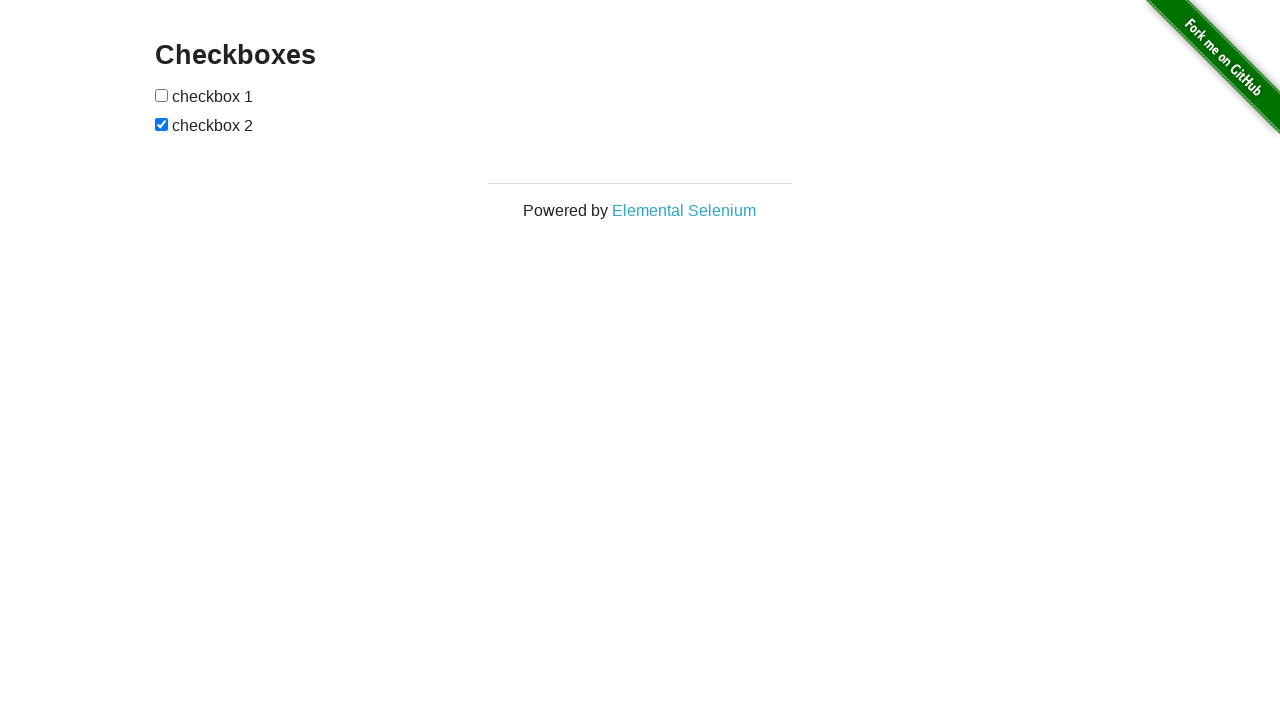

First checkbox is unchecked, checking state verified
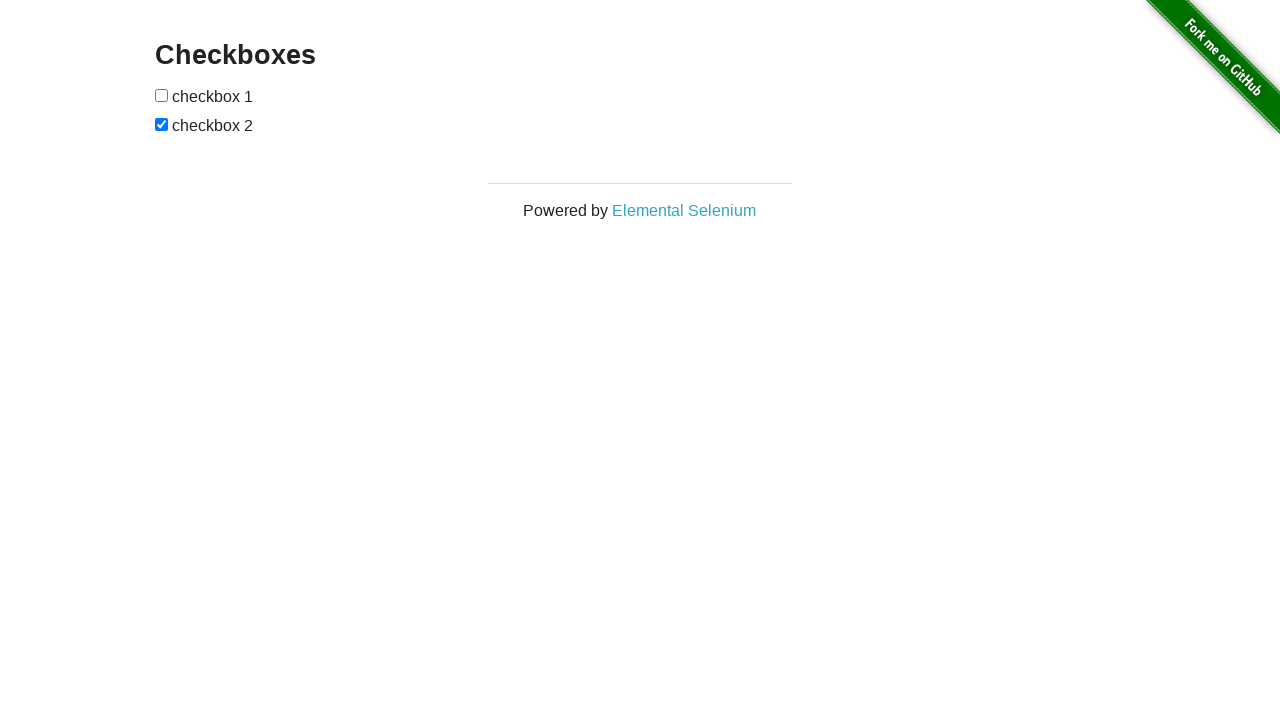

Toggled first checkbox to checked state at (162, 95) on input[type='checkbox'] >> nth=0
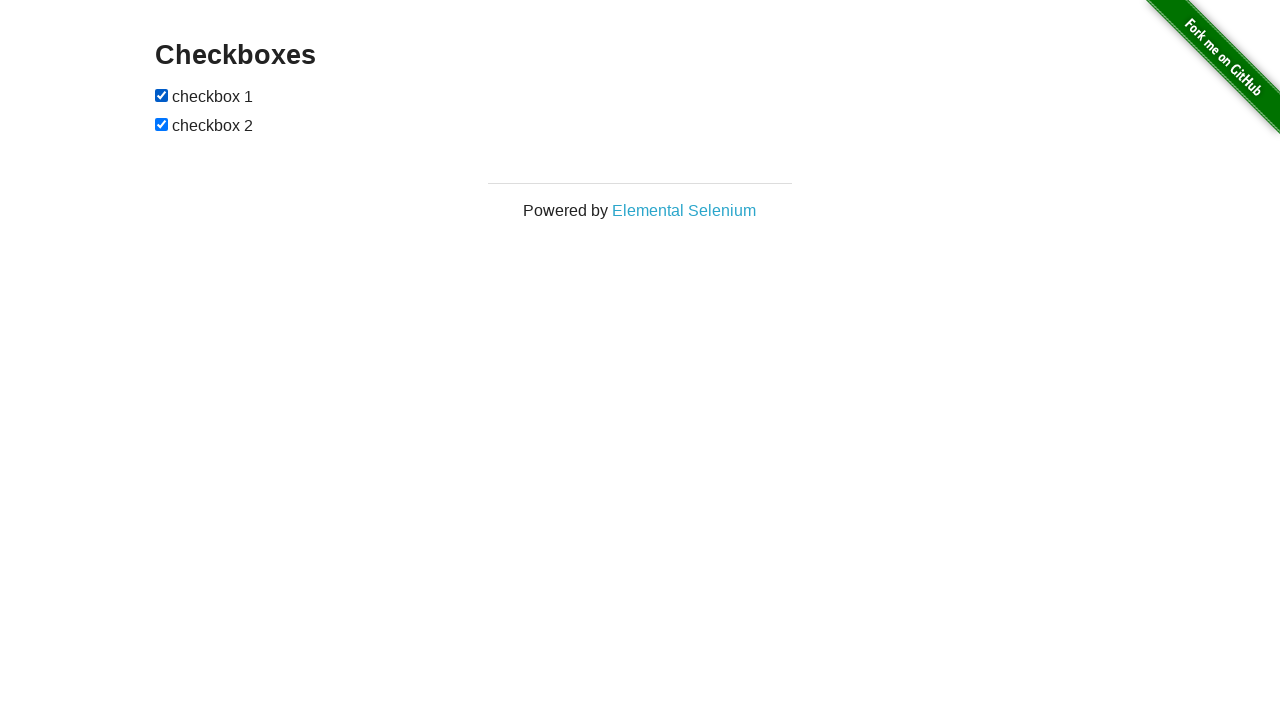

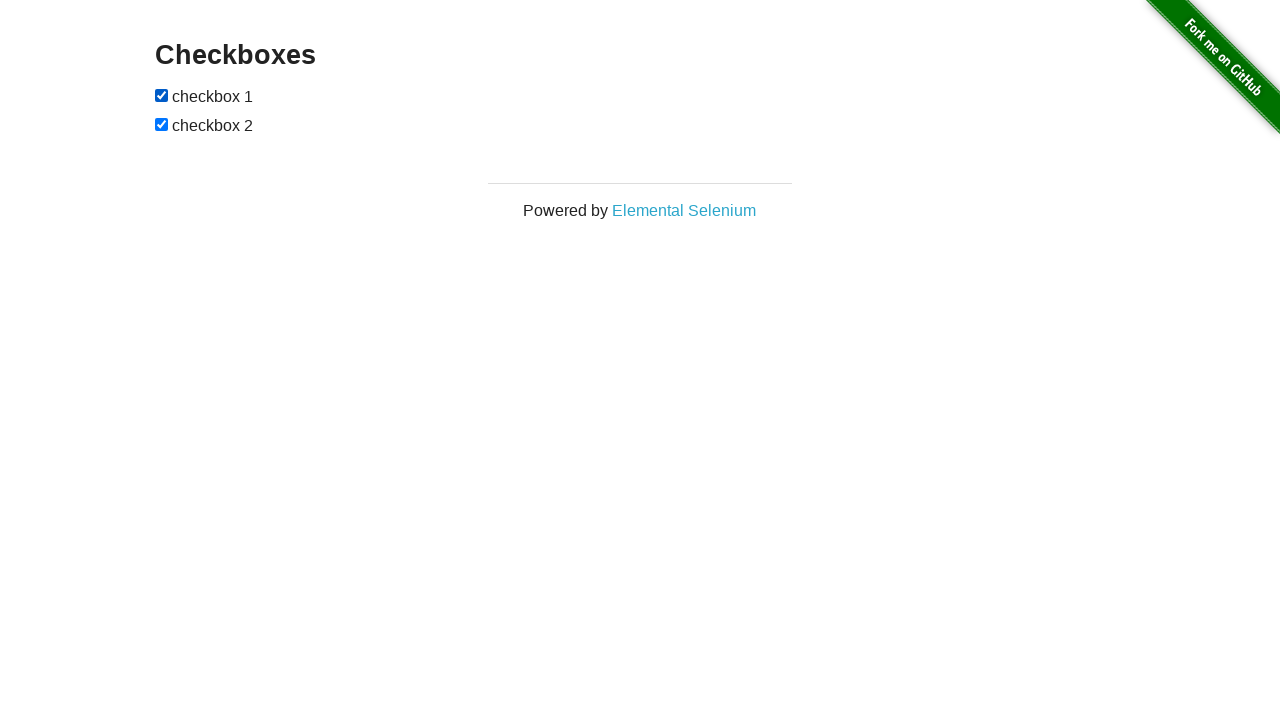